Tests that the floating menu remains visible when scrolling by verifying its CSS top position changes after scrolling to the footer

Starting URL: https://the-internet.herokuapp.com/floating_menu

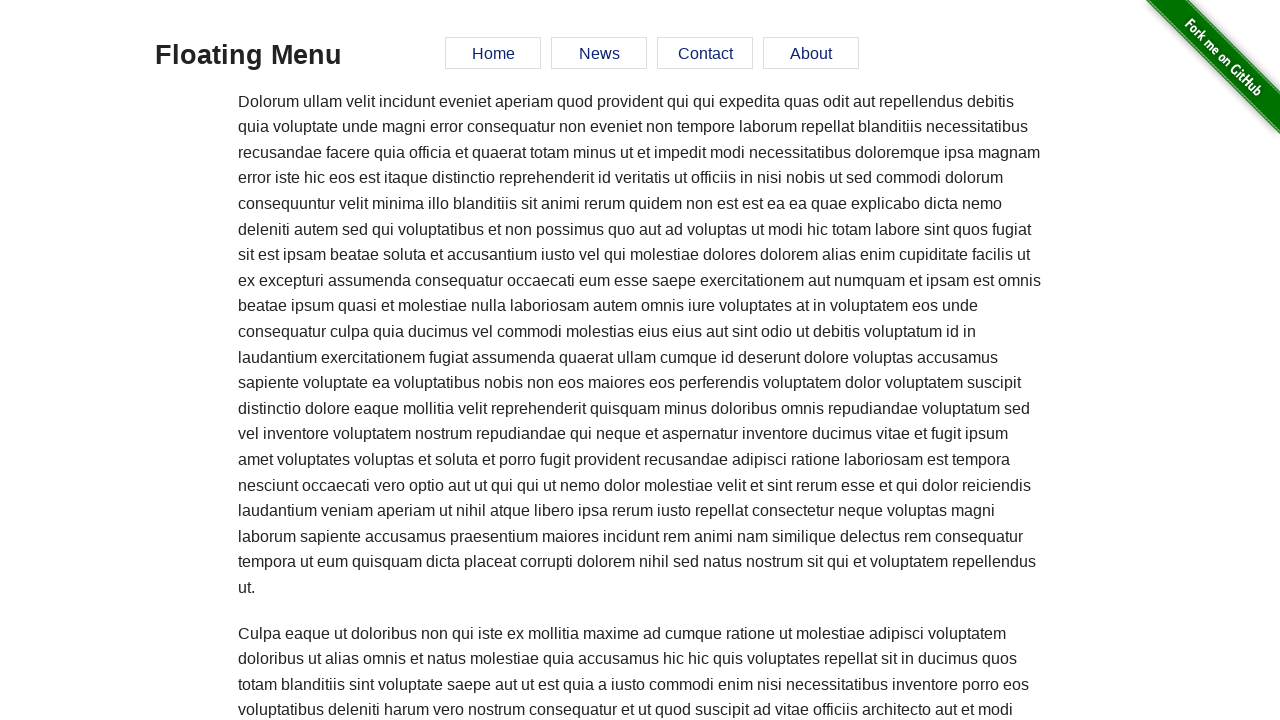

Located the floating menu element
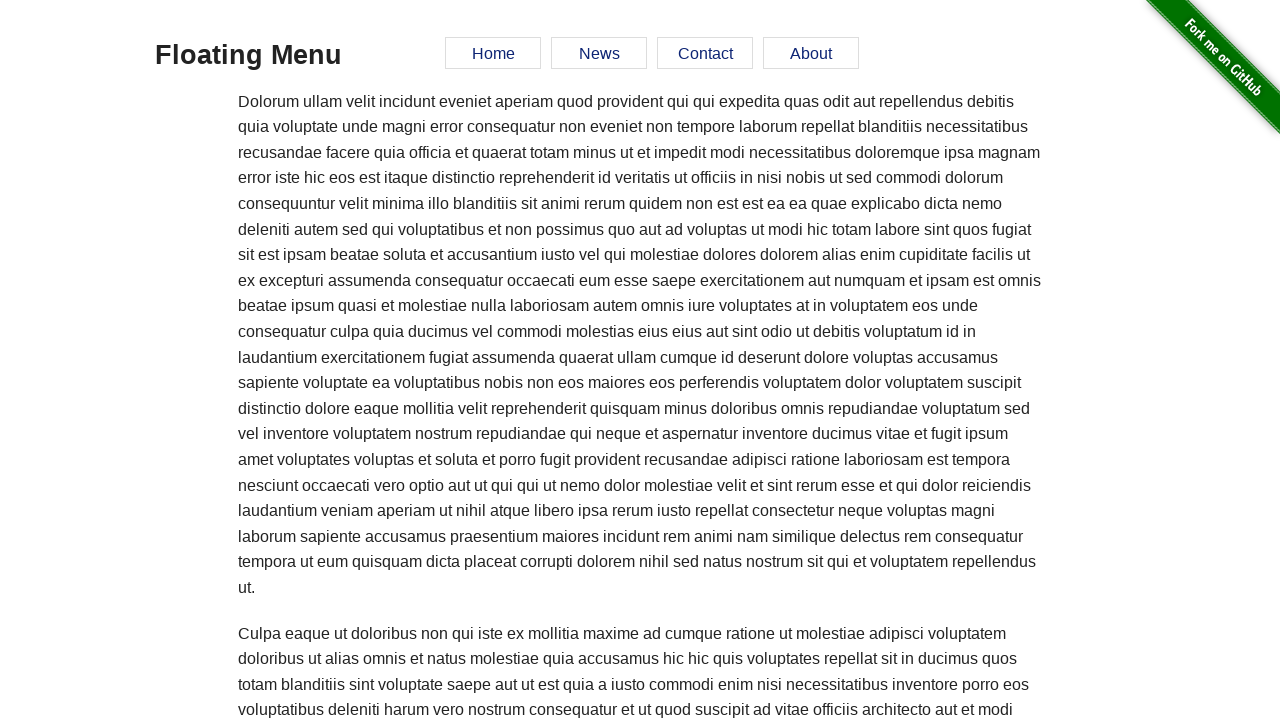

Retrieved initial top position of floating menu: 0px
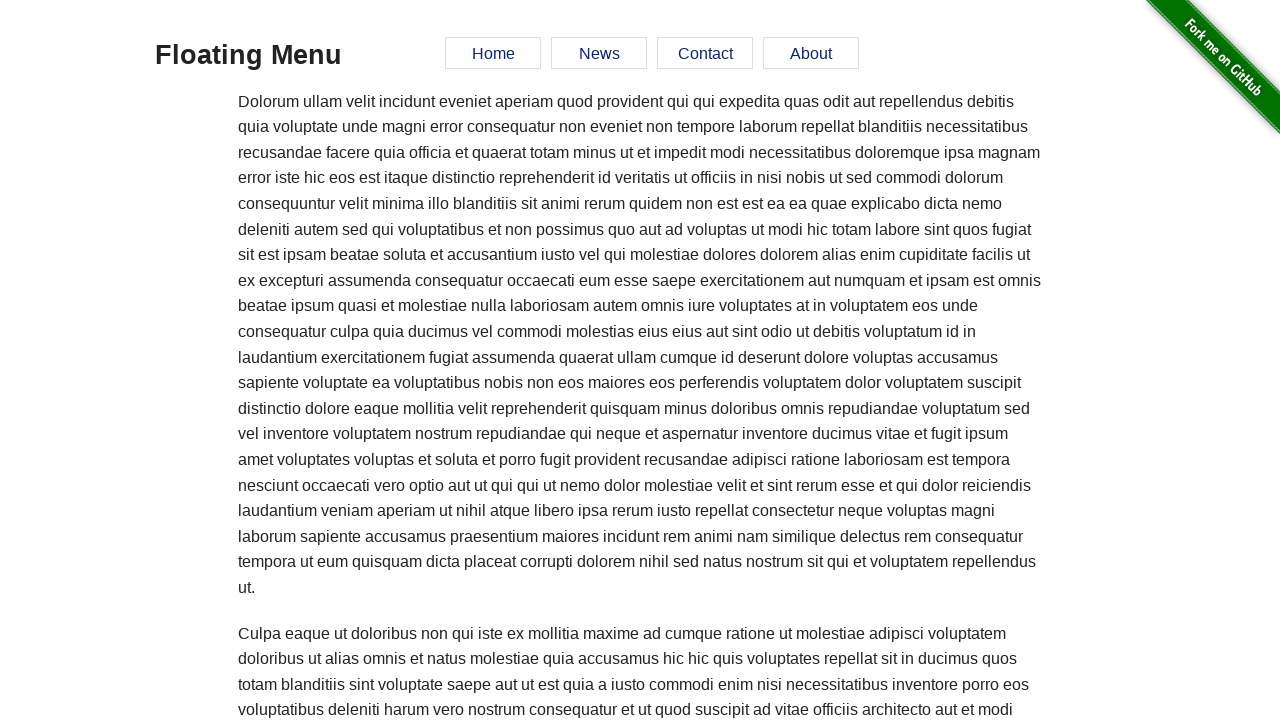

Located the footer element
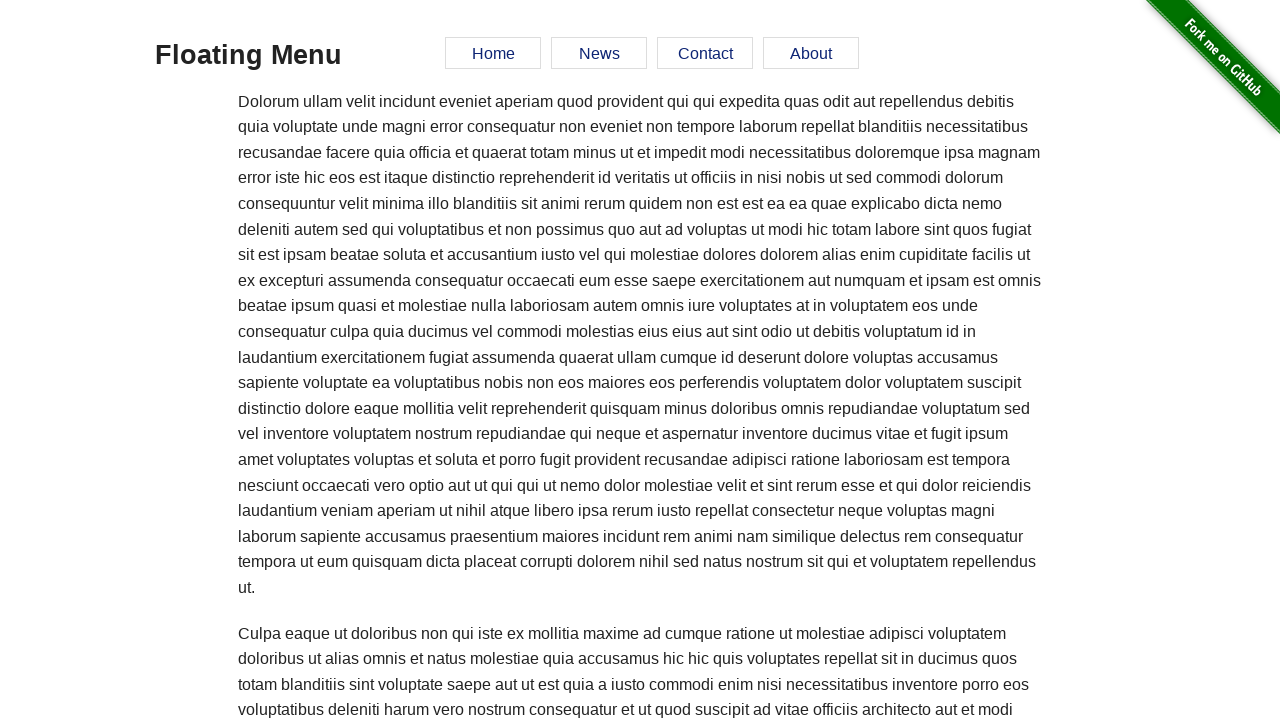

Scrolled to footer element
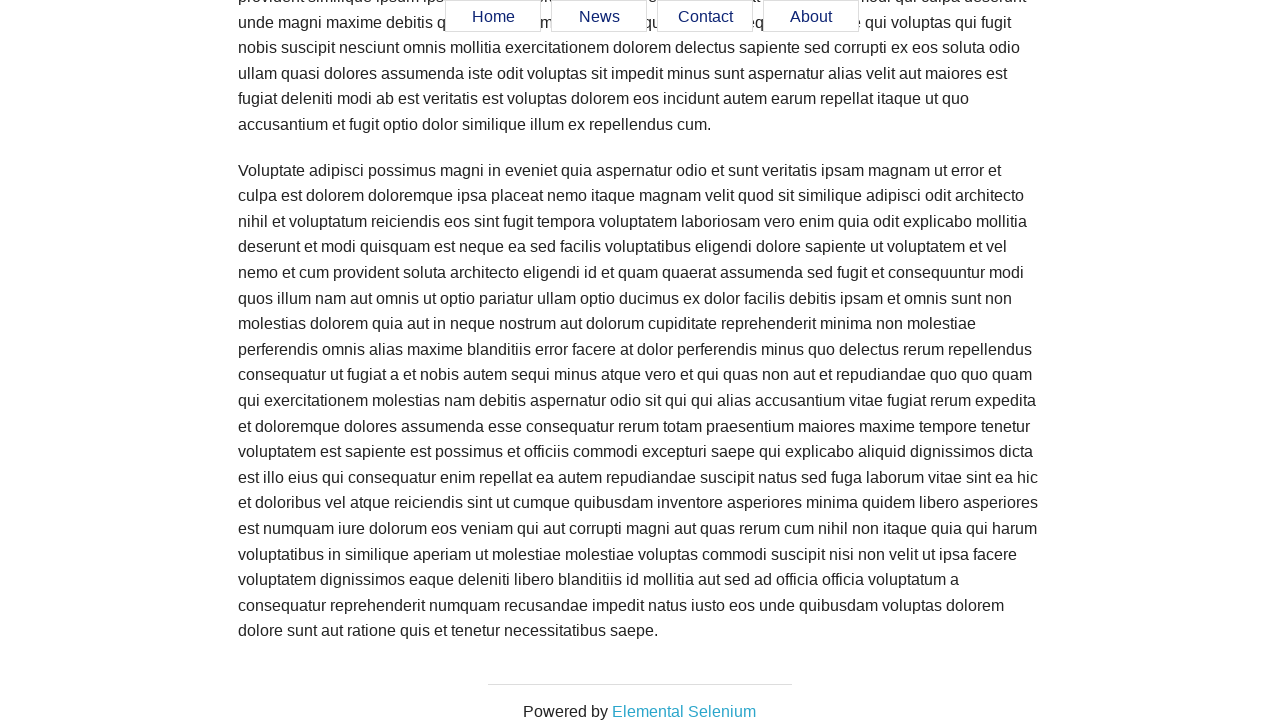

Retrieved new top position of floating menu after scrolling: 4552.61px
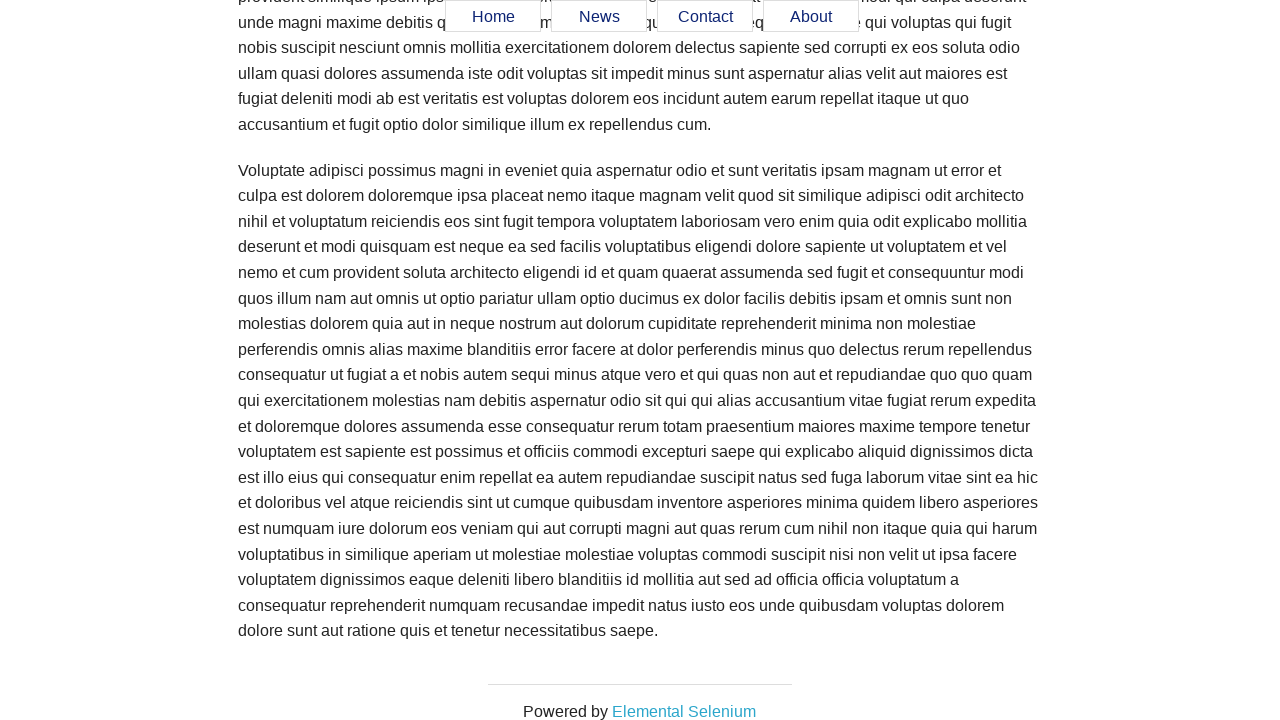

Verified that floating menu's top position changed after scrolling, confirming it remained visible
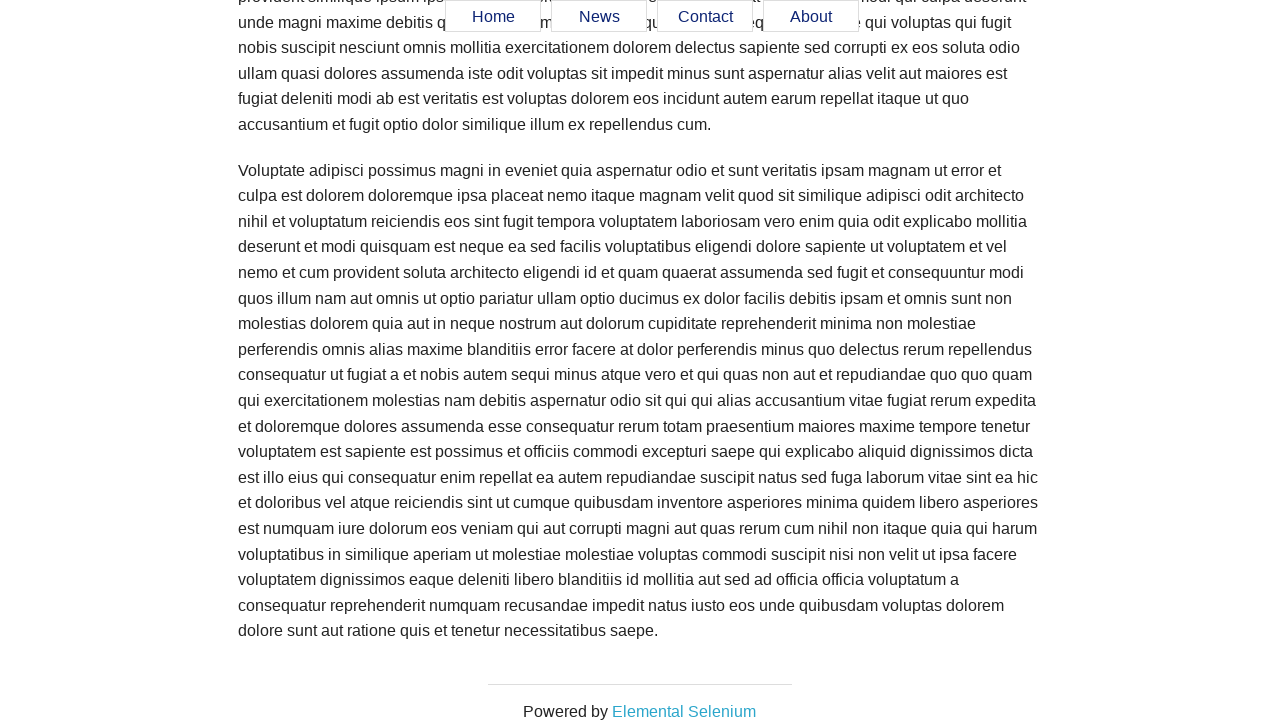

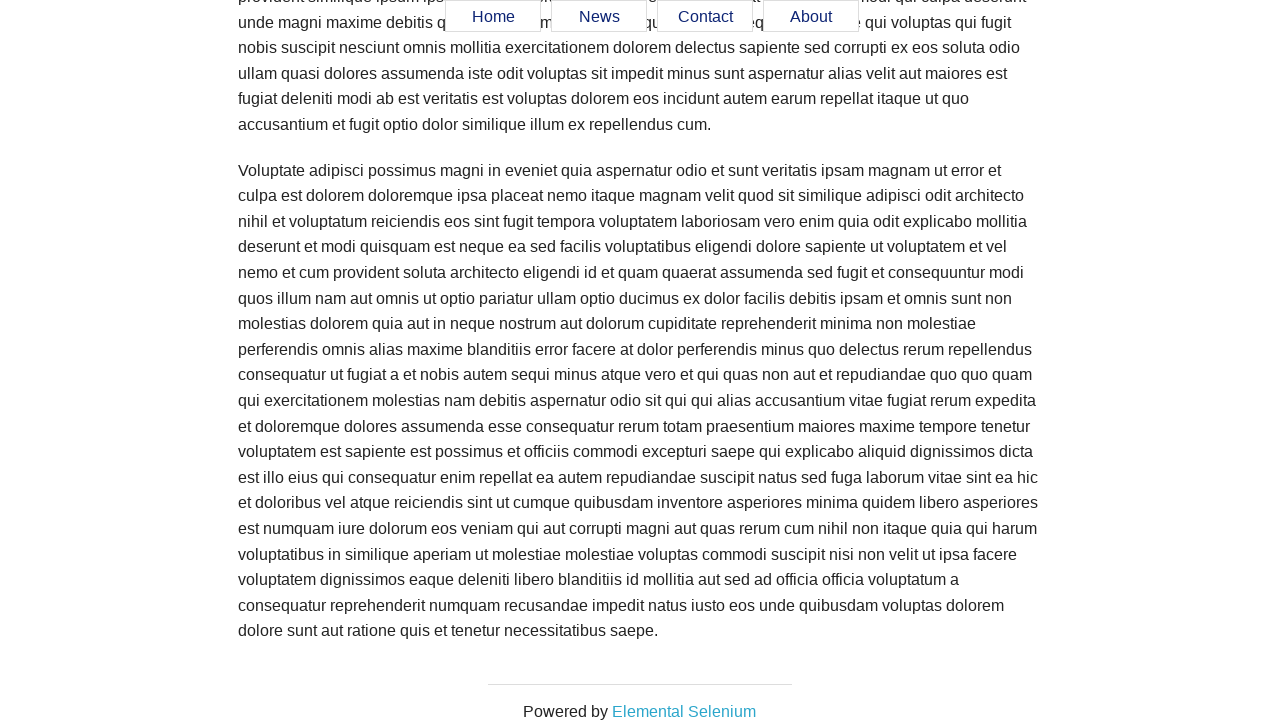